Waits for a button to become visible after page load and clicks it

Starting URL: https://demoqa.com/dynamic-properties

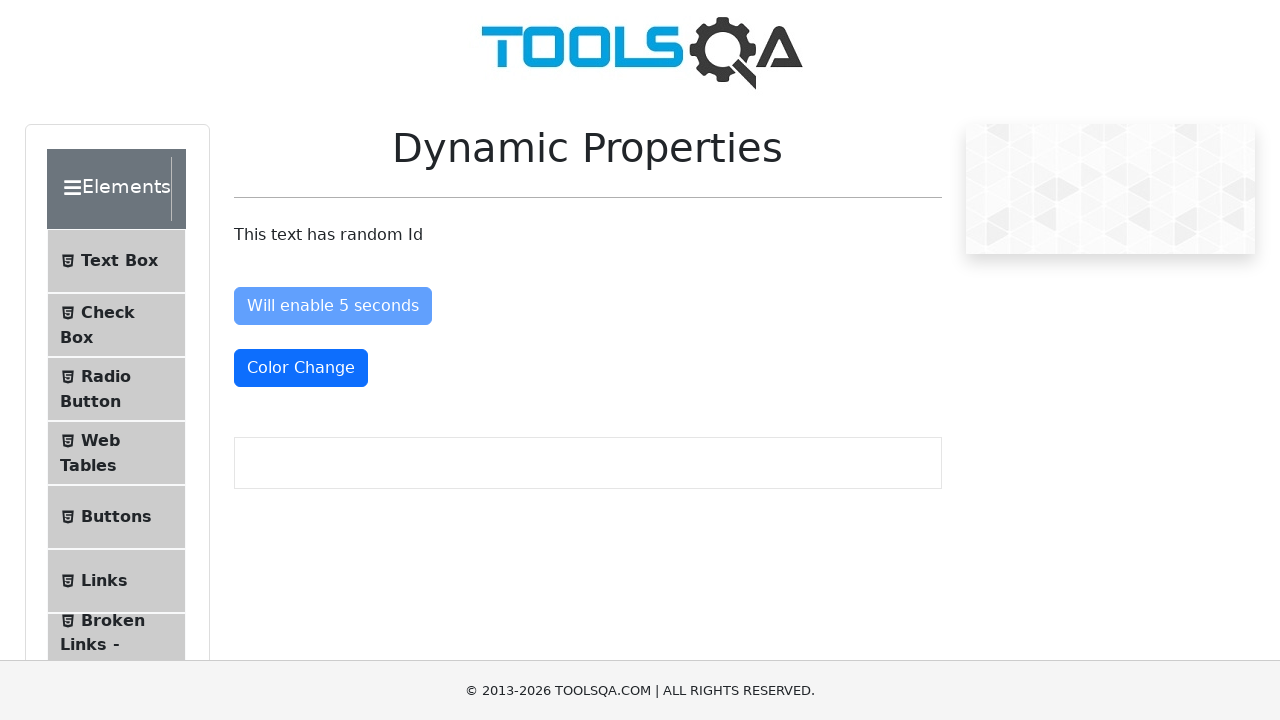

Waited for button with id 'visibleAfter' to become visible (timeout: 8 seconds)
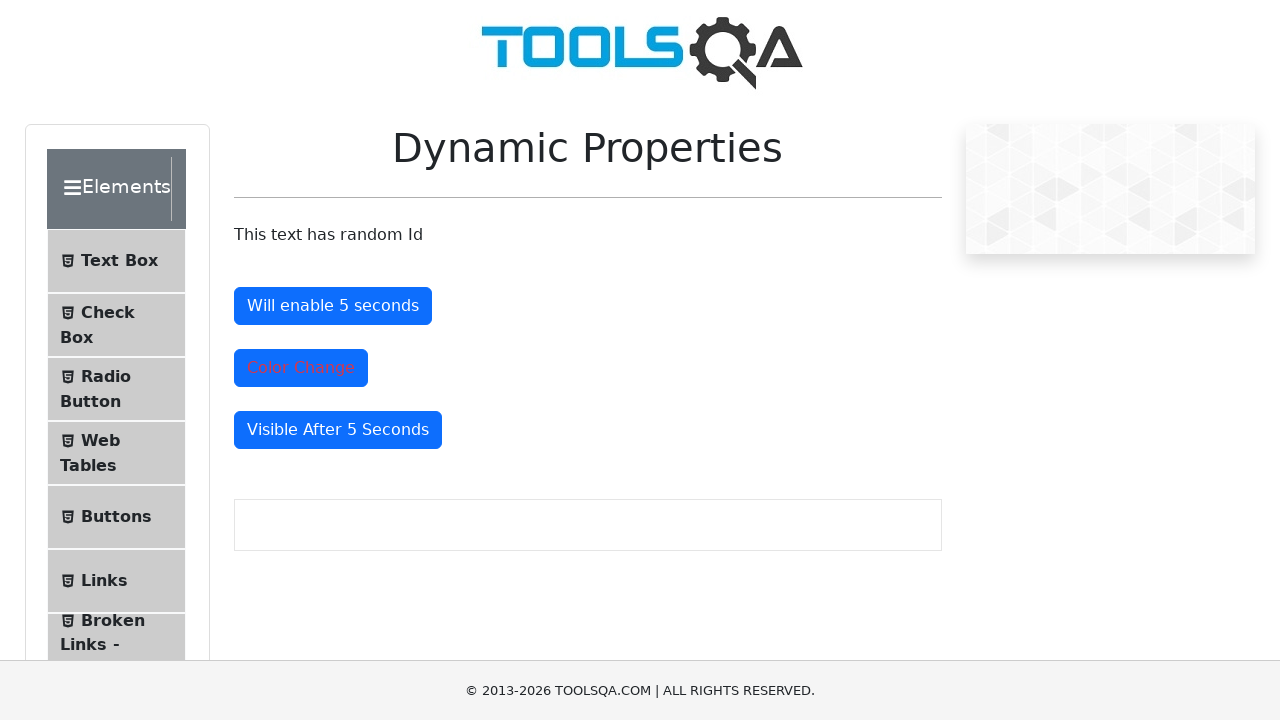

Clicked the visible button with id 'visibleAfter' at (338, 430) on #visibleAfter
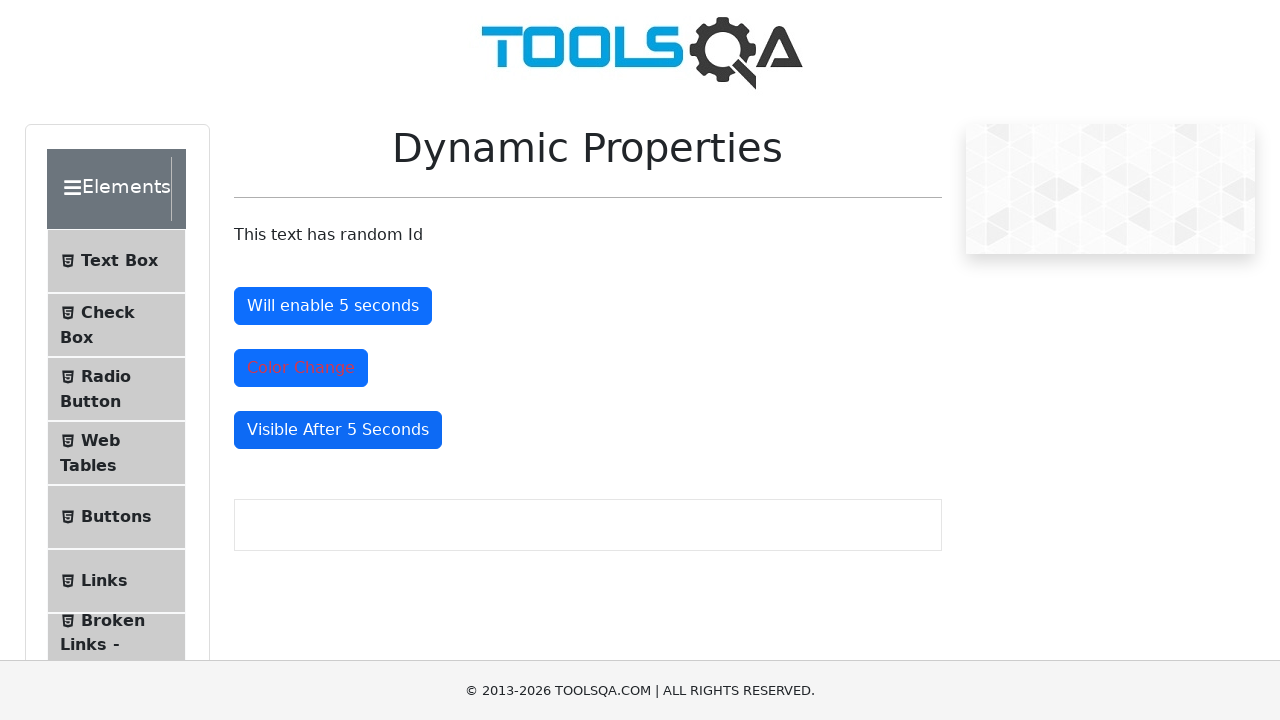

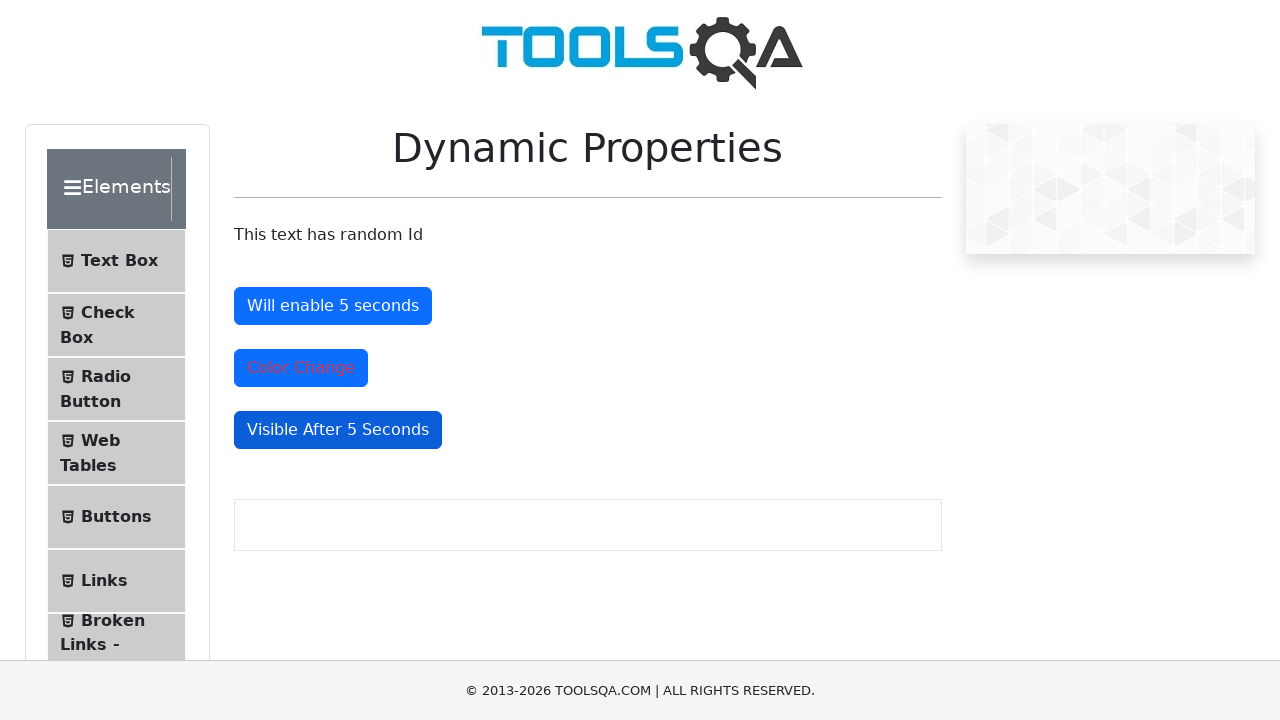